Tests JavaScript alert handling by triggering an alert and accepting it

Starting URL: https://the-internet.herokuapp.com/javascript_alerts

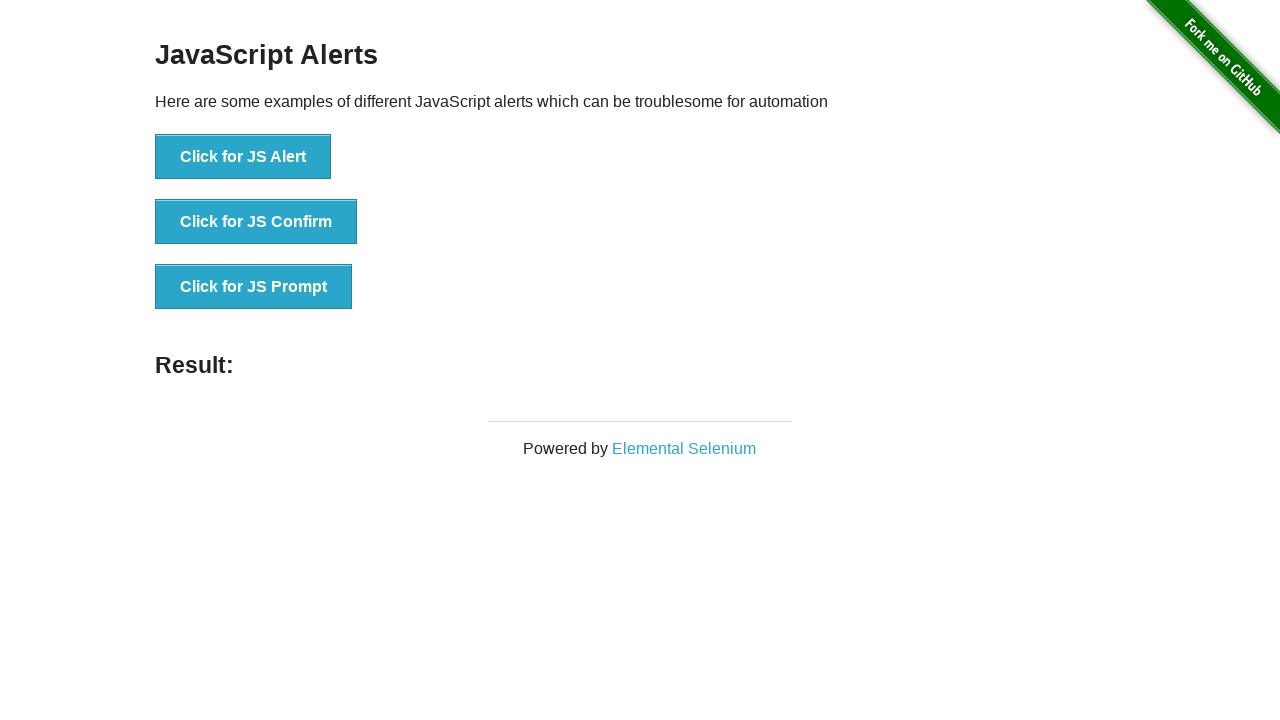

Set up dialog handler to accept alerts
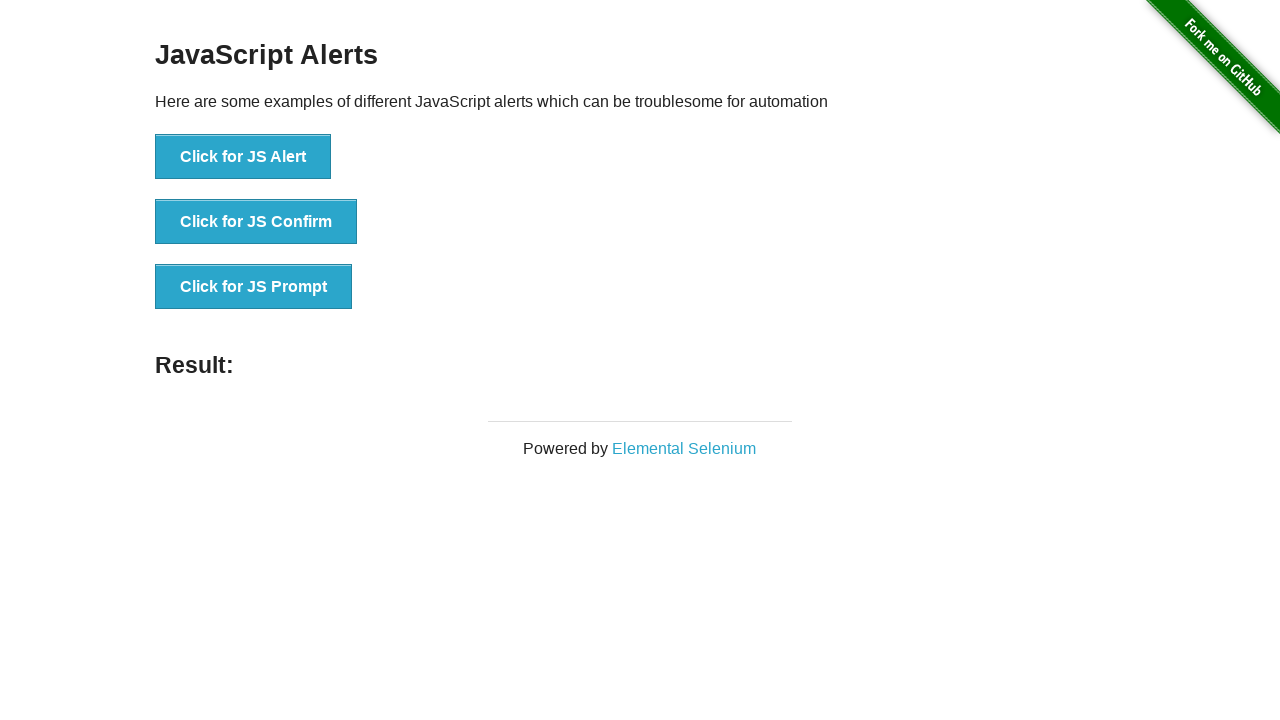

Clicked button to trigger JavaScript alert at (243, 157) on button:has-text('Click for JS Alert')
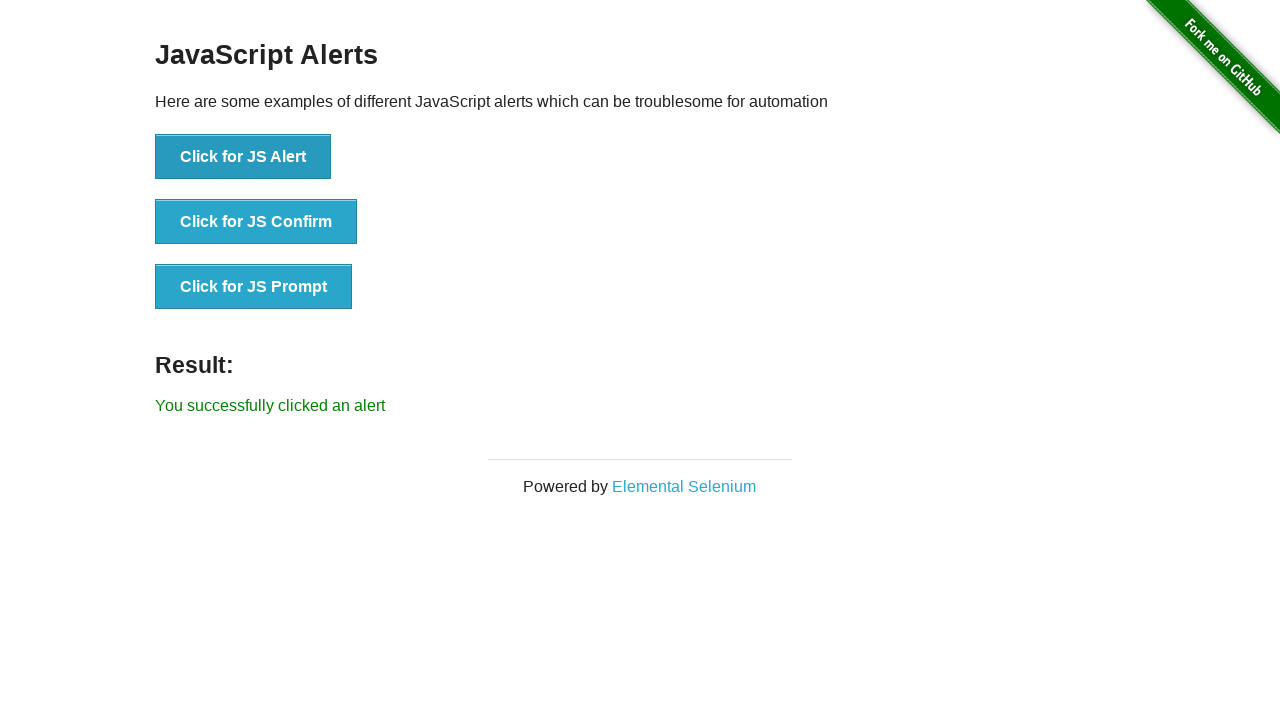

Alert was accepted and success message appeared
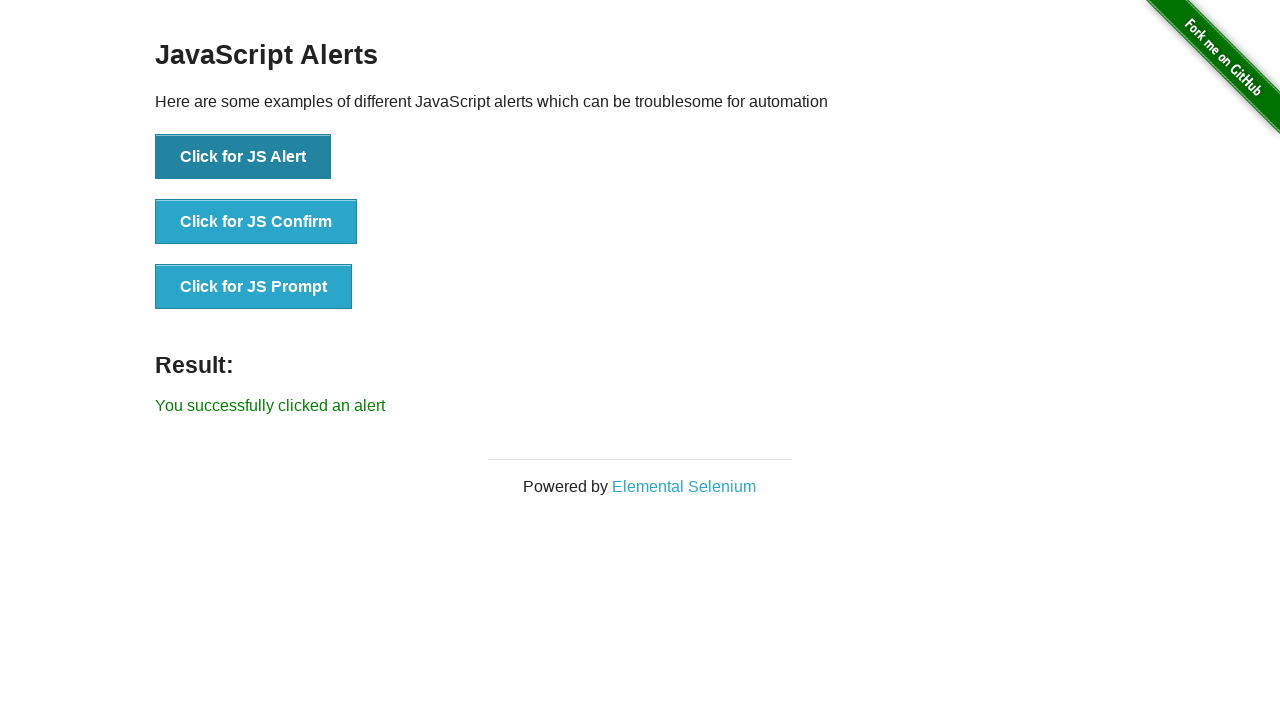

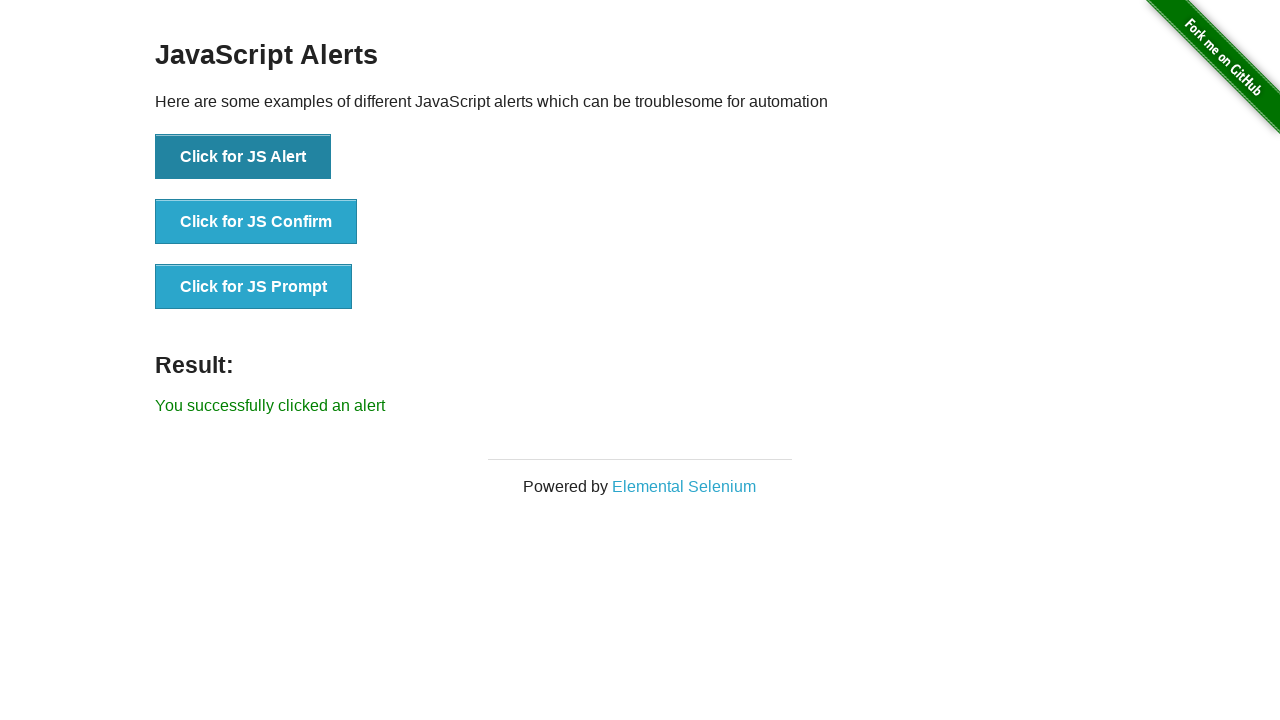